Tests handling of JavaScript confirm dialogs by clicking a button that triggers a confirm box and dismissing it

Starting URL: https://the-internet.herokuapp.com/javascript_alerts

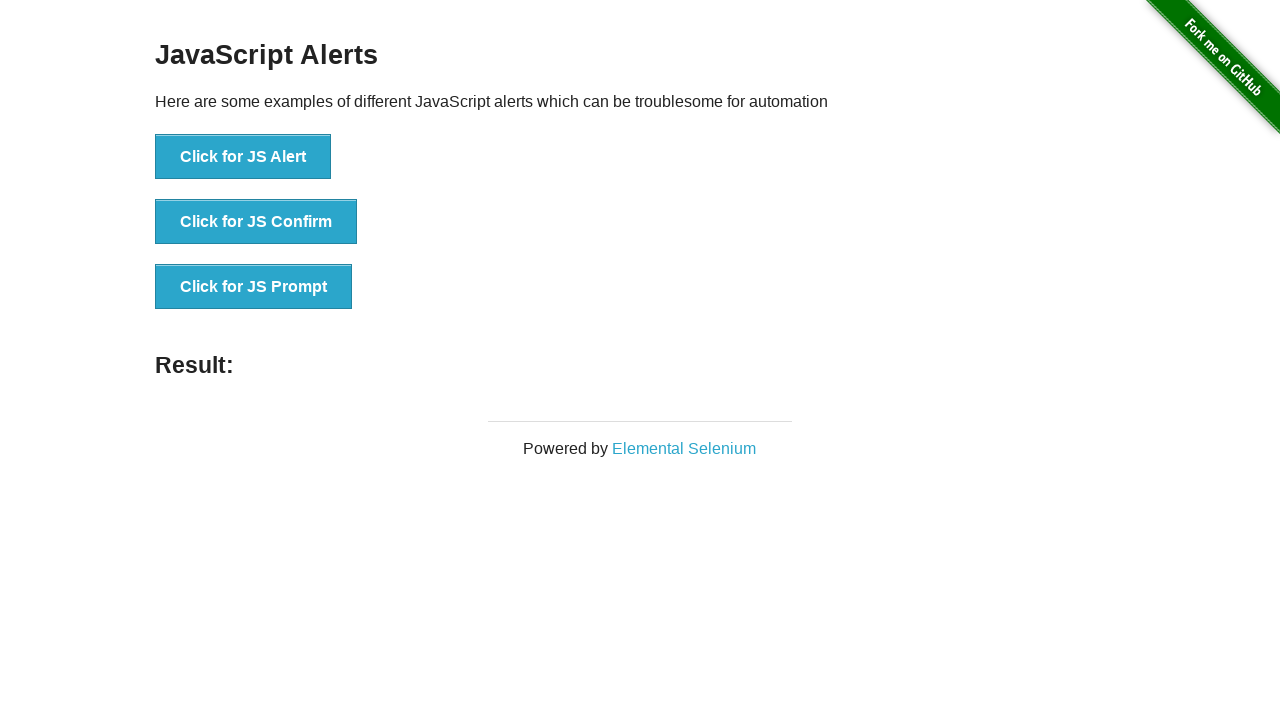

Set up dialog handler to dismiss confirm boxes
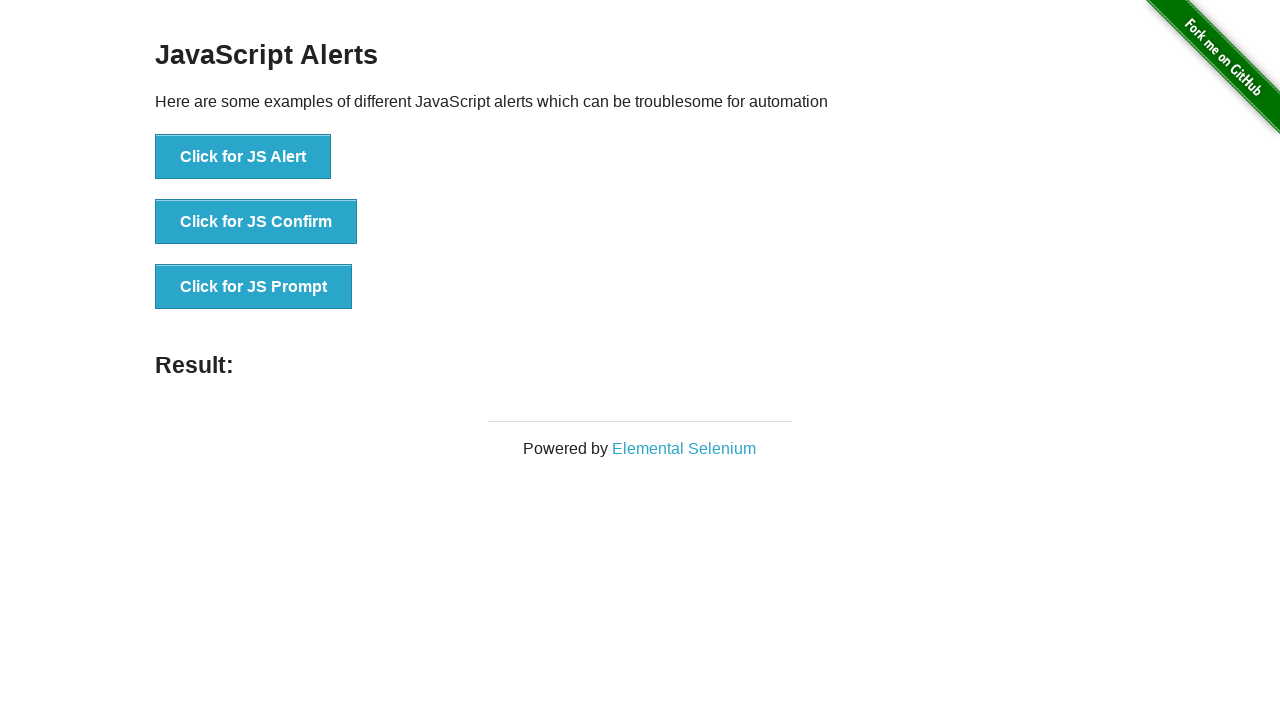

Clicked button to trigger JS Confirm dialog at (256, 222) on xpath=//button[text()='Click for JS Confirm']
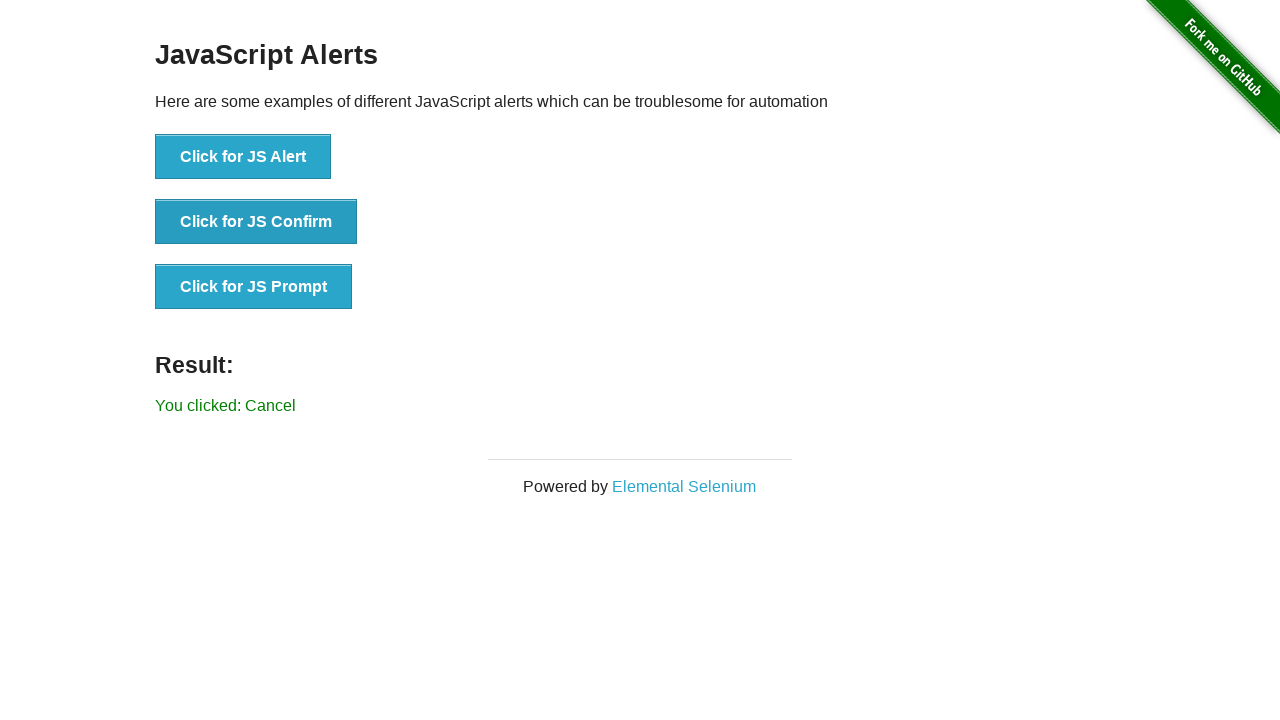

Waited for dialog handling to complete
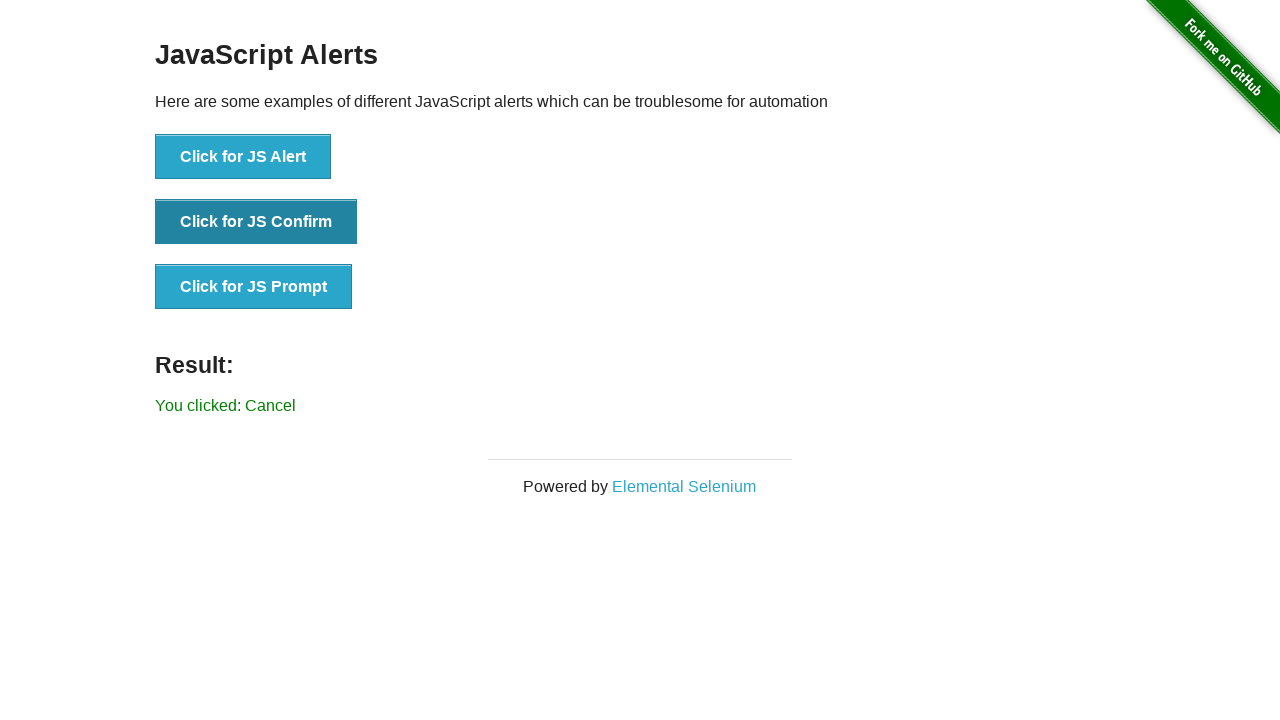

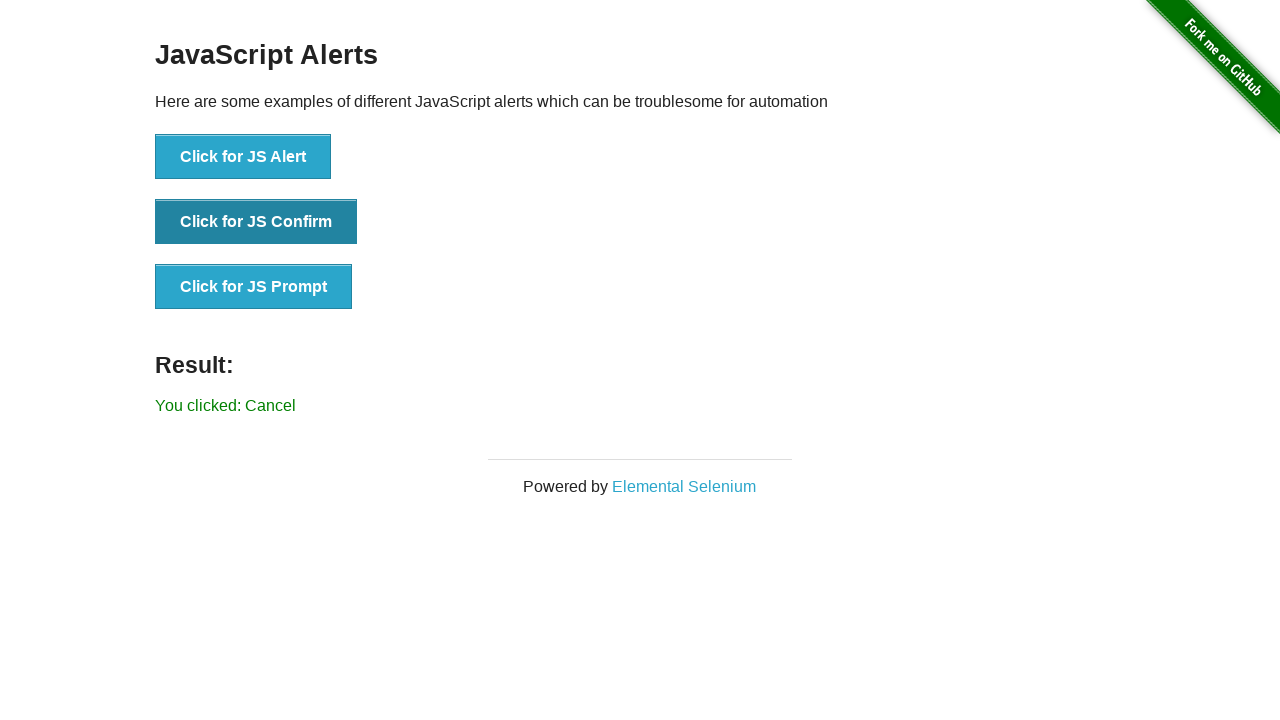